Tests navigation between browser tabs by clicking a link that opens in a new tab, switching between tabs, and verifying page titles

Starting URL: https://antoniotrindade.com.br/treinoautomacao/index.html

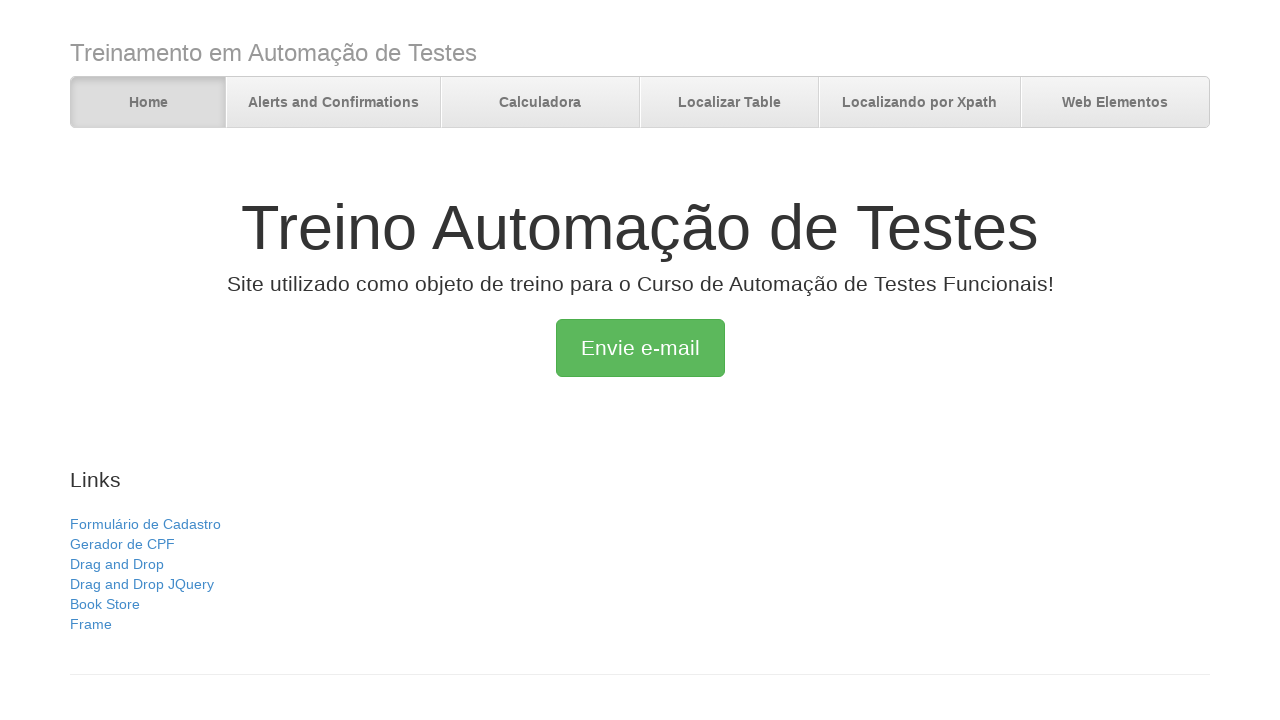

Verified main page title is 'Treino Automação de Testes'
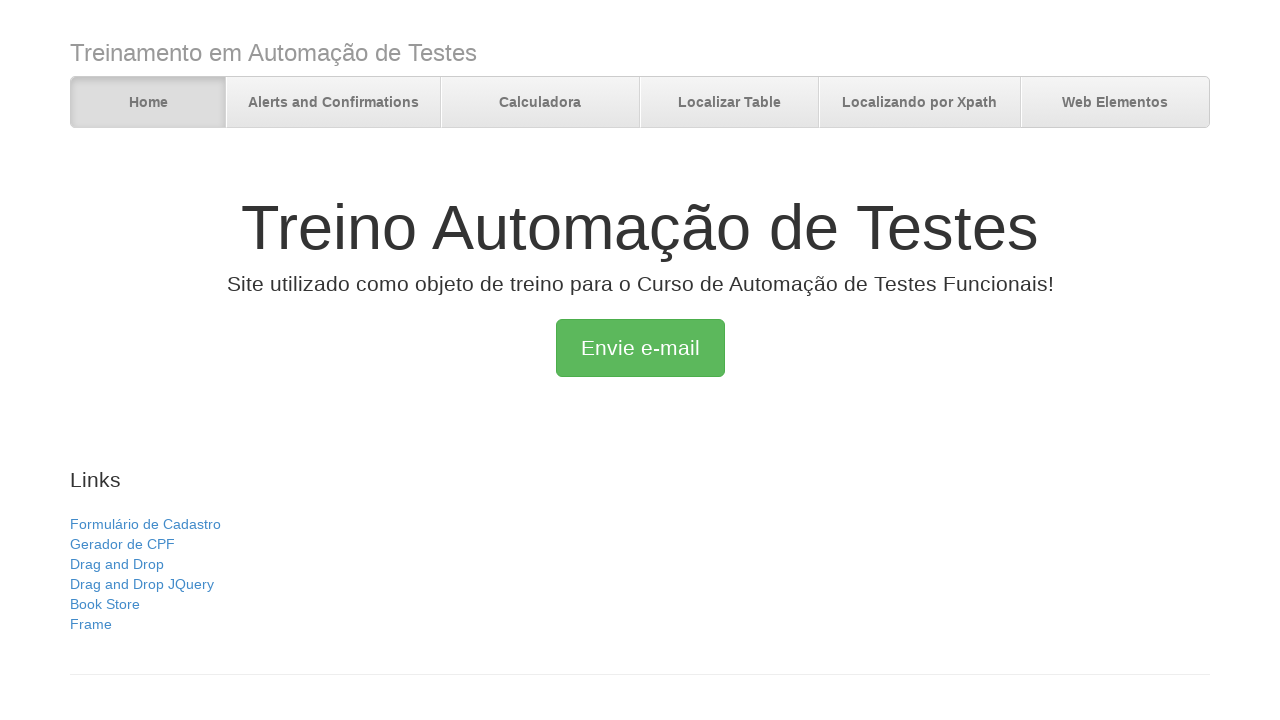

Clicked 'Gerador de CPF' link that opens in new tab at (122, 544) on text=Gerador de CPF
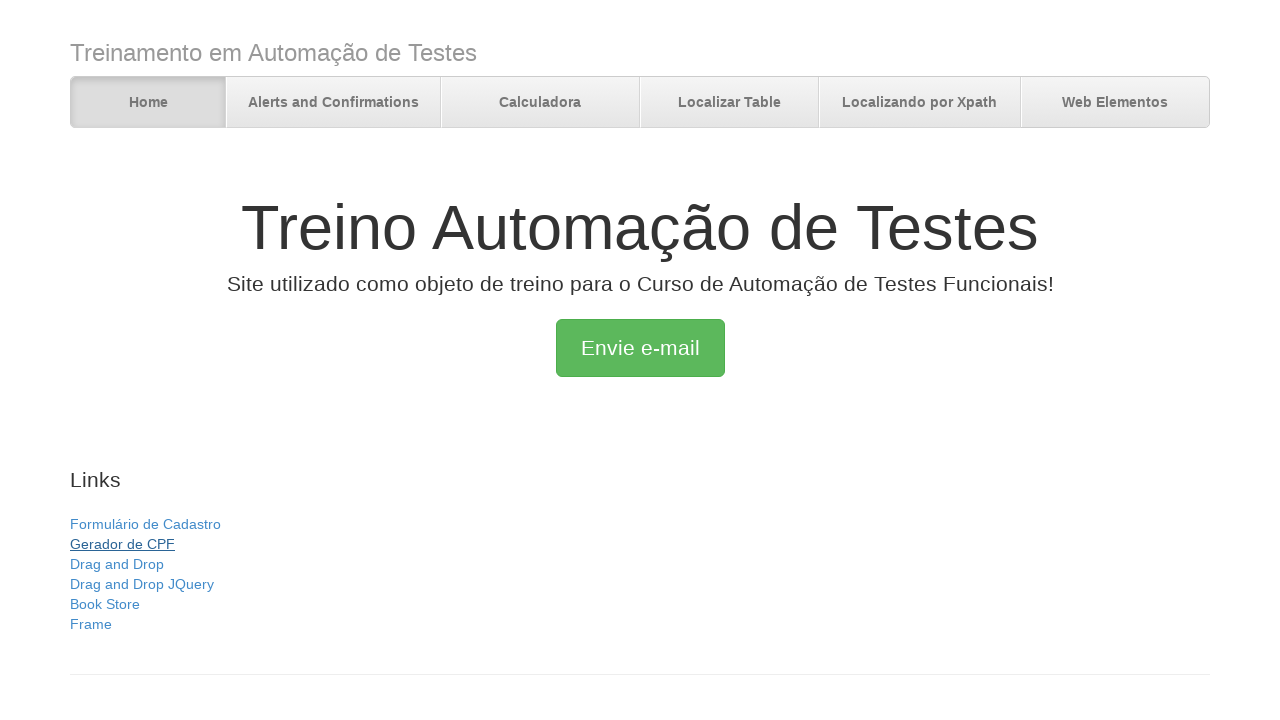

New tab page object captured
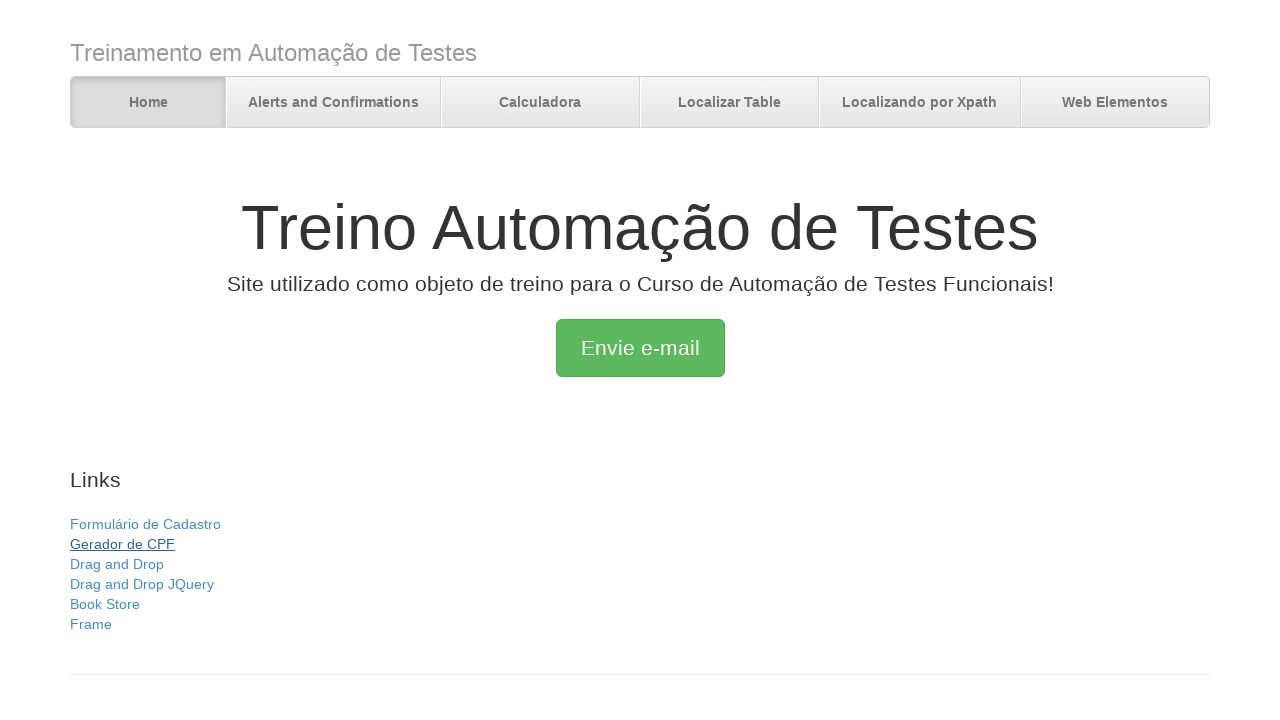

New page loaded completely
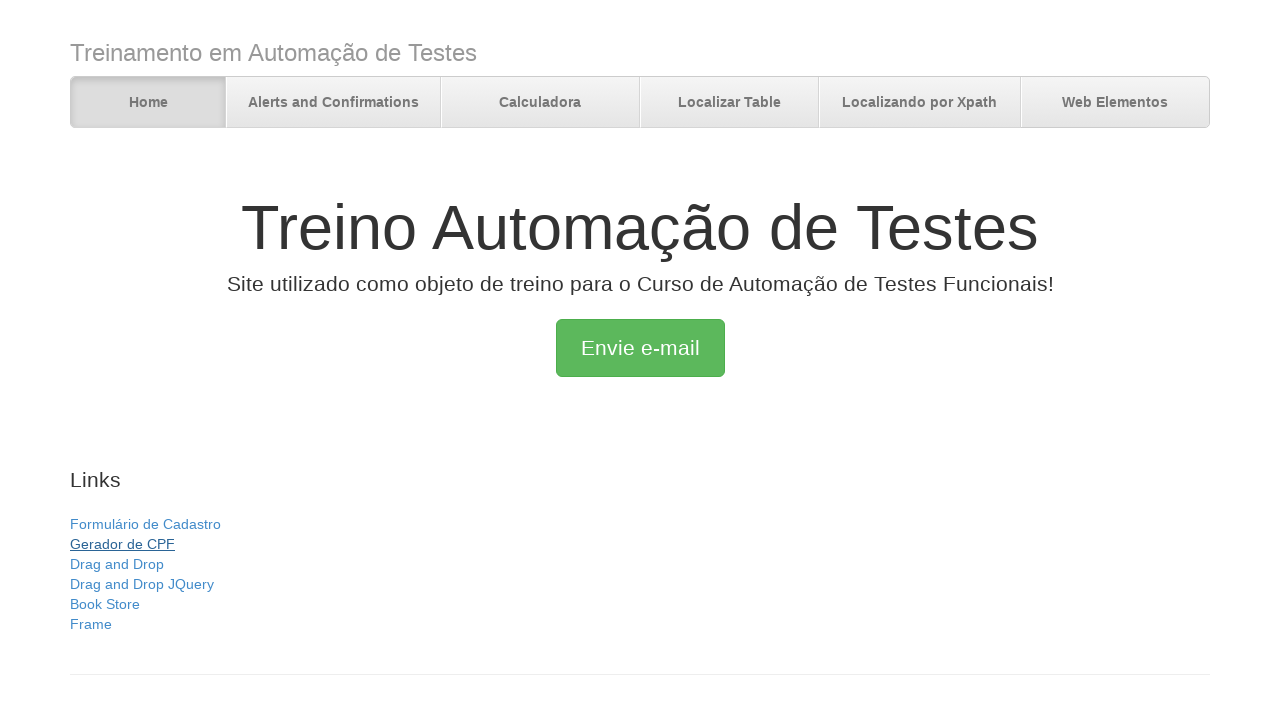

Verified new tab title is 'Gerador de CPF'
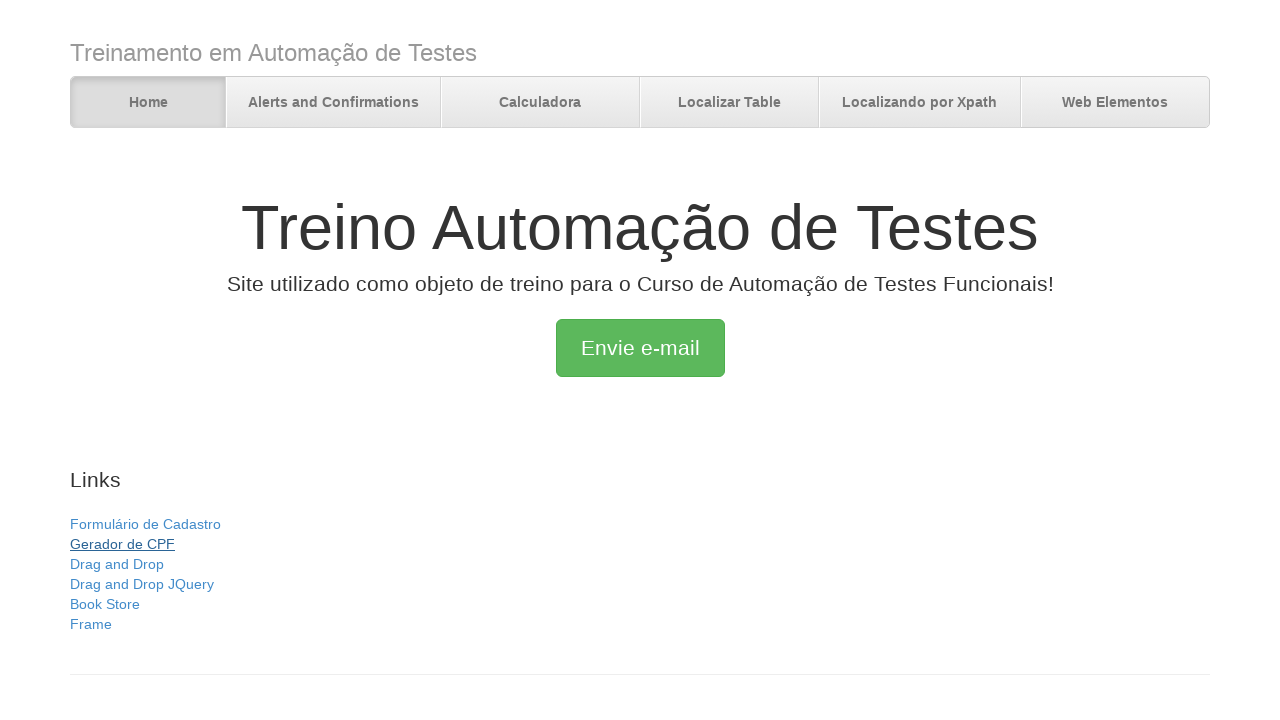

Switched back to original tab
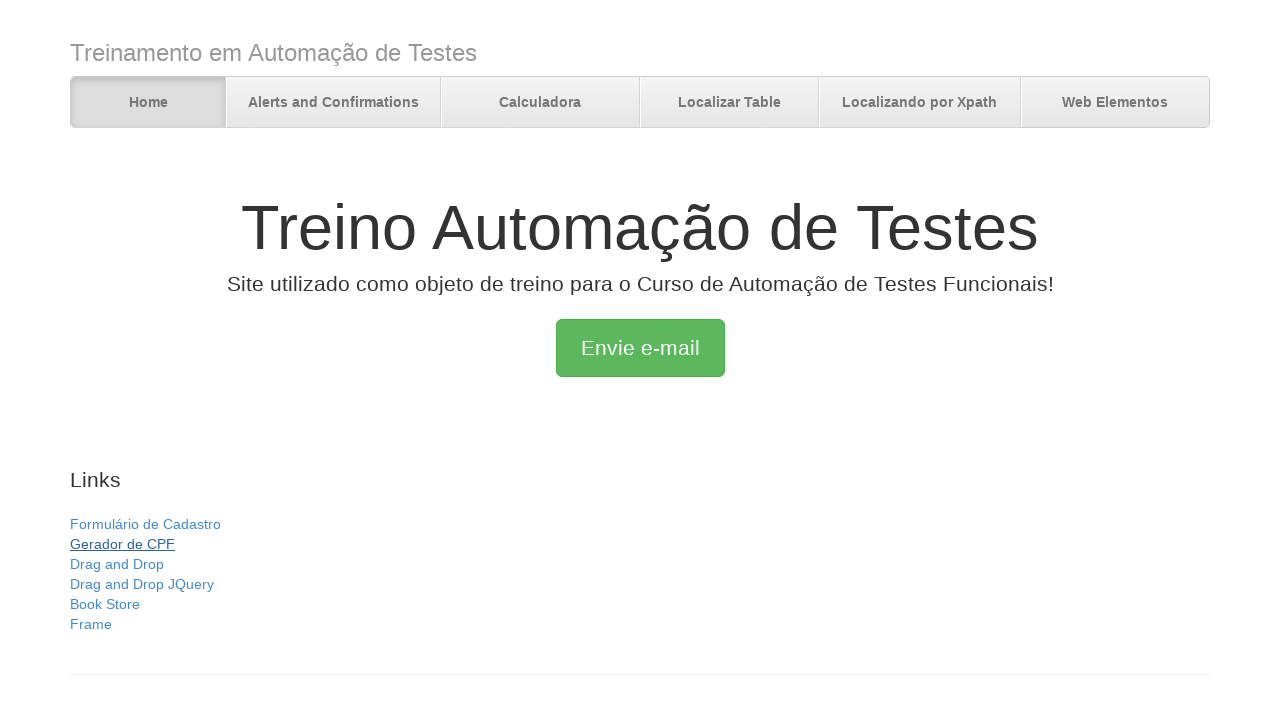

Verified original page title is still 'Treino Automação de Testes'
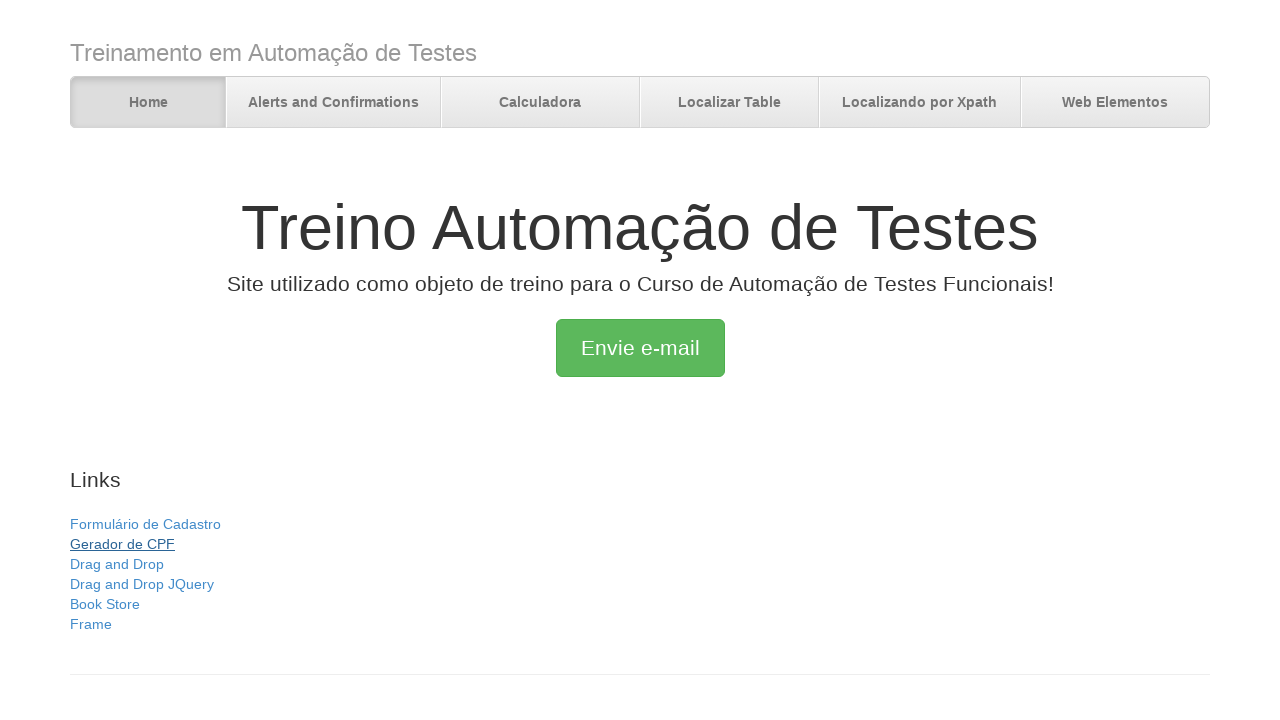

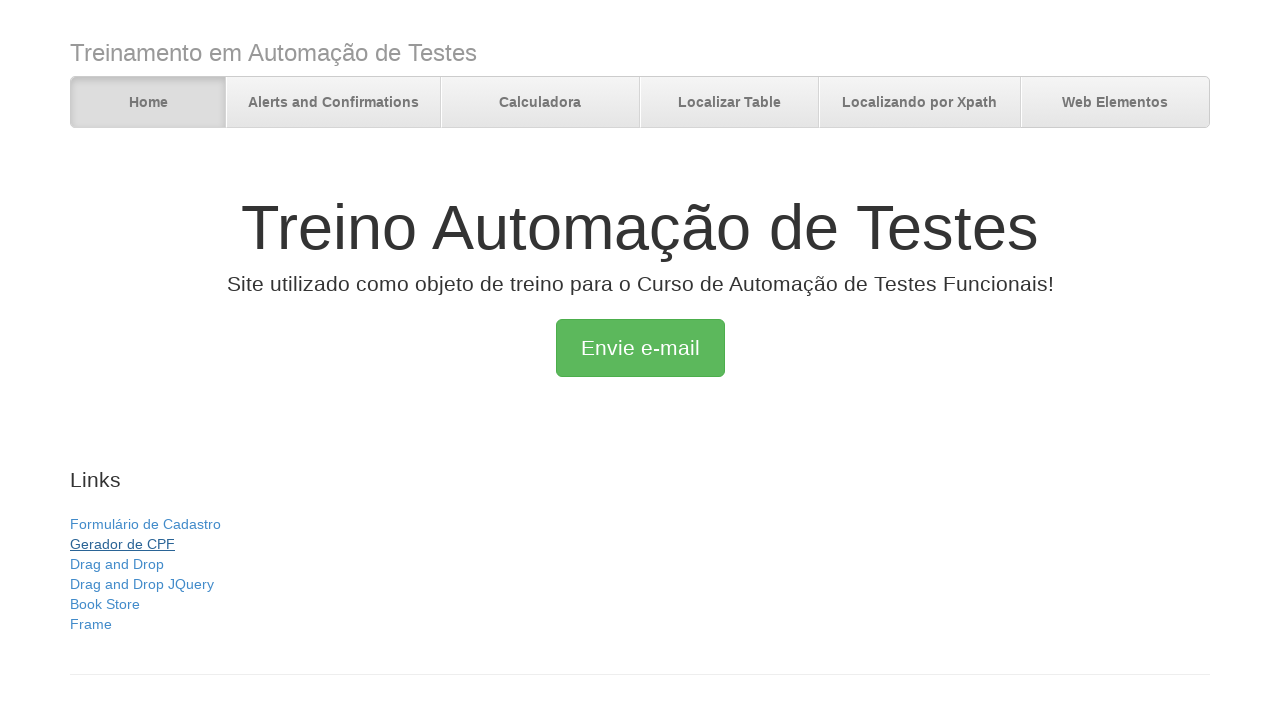